Tests dynamic dropdown selection for flight booking by selecting origin and destination cities

Starting URL: https://rahulshettyacademy.com/dropdownsPractise

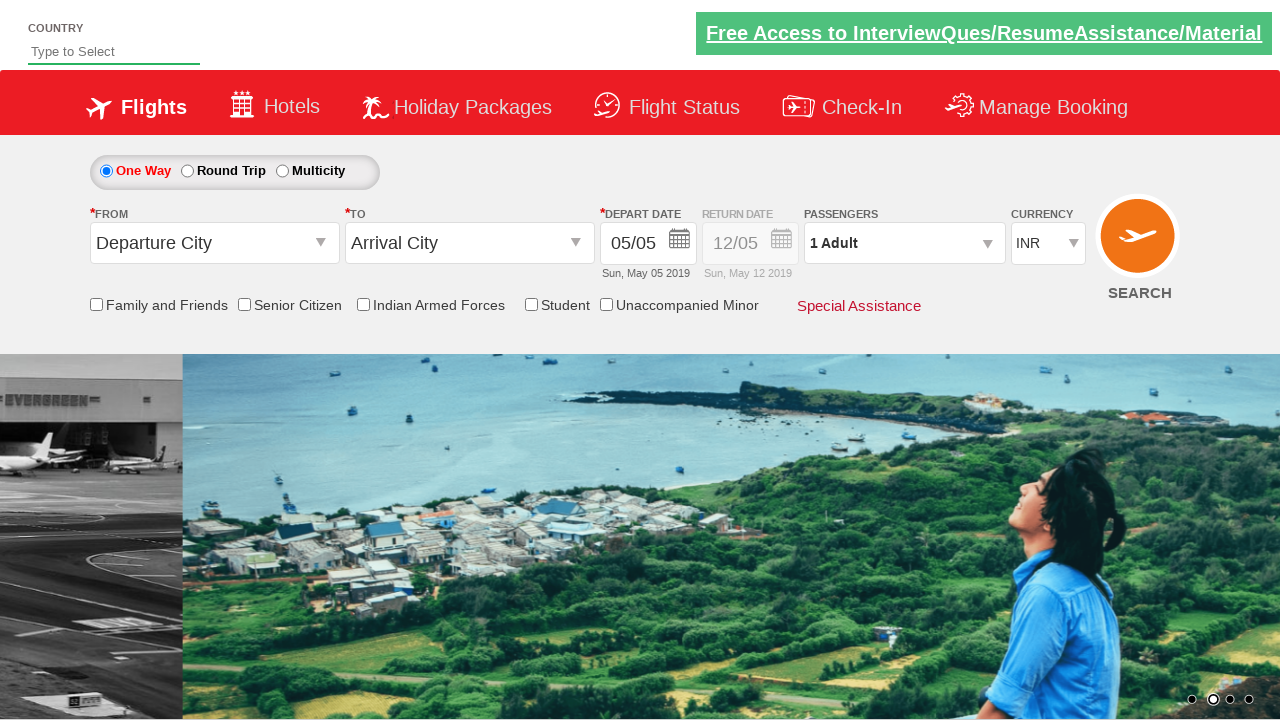

Clicked origin station dropdown at (214, 243) on #ctl00_mainContent_ddl_originStation1_CTXT
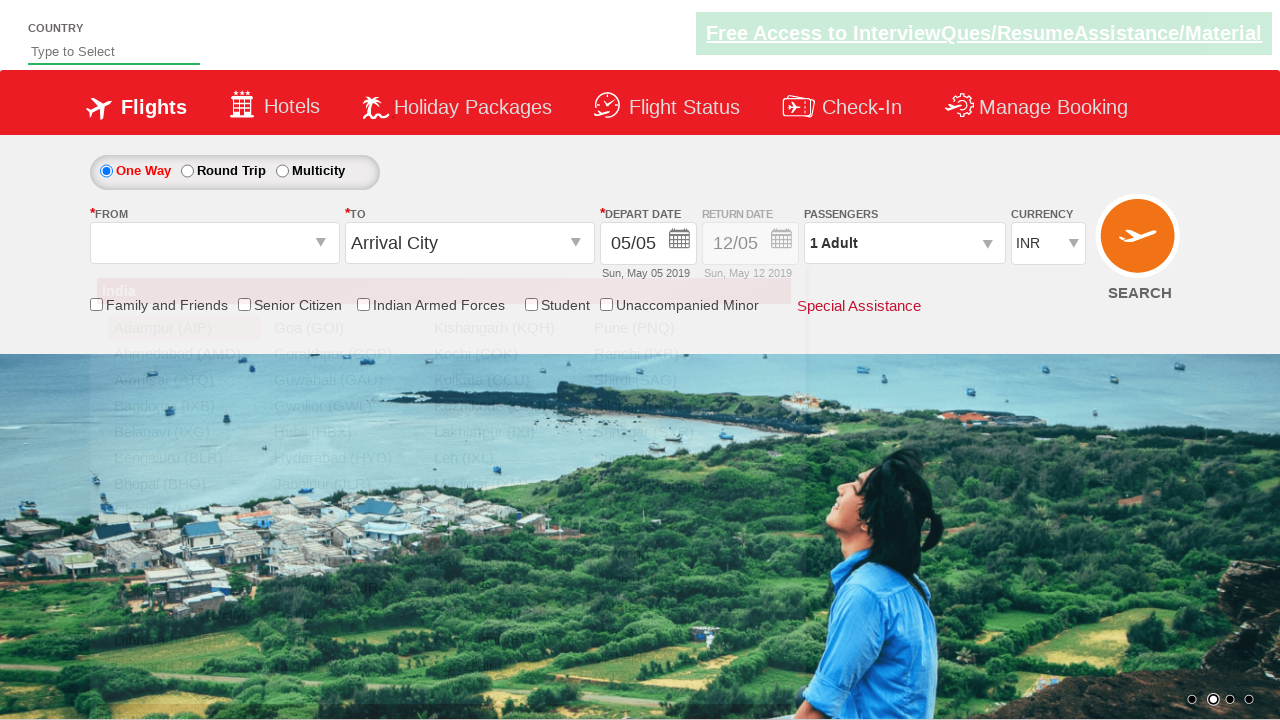

Selected Bengaluru (BLR) as origin city at (184, 458) on xpath=//div[@id='glsctl00_mainContent_ddl_originStation1_CTNR']//a[@value='BLR']
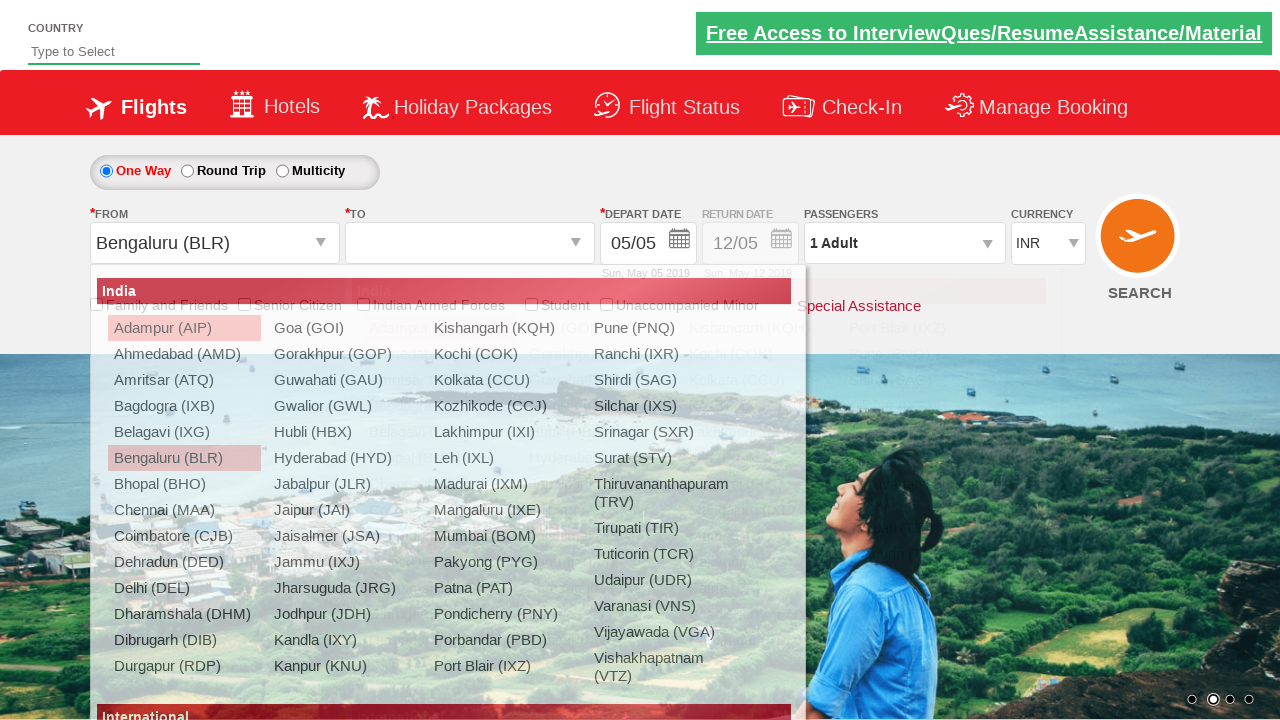

Waited for destination dropdown to be ready
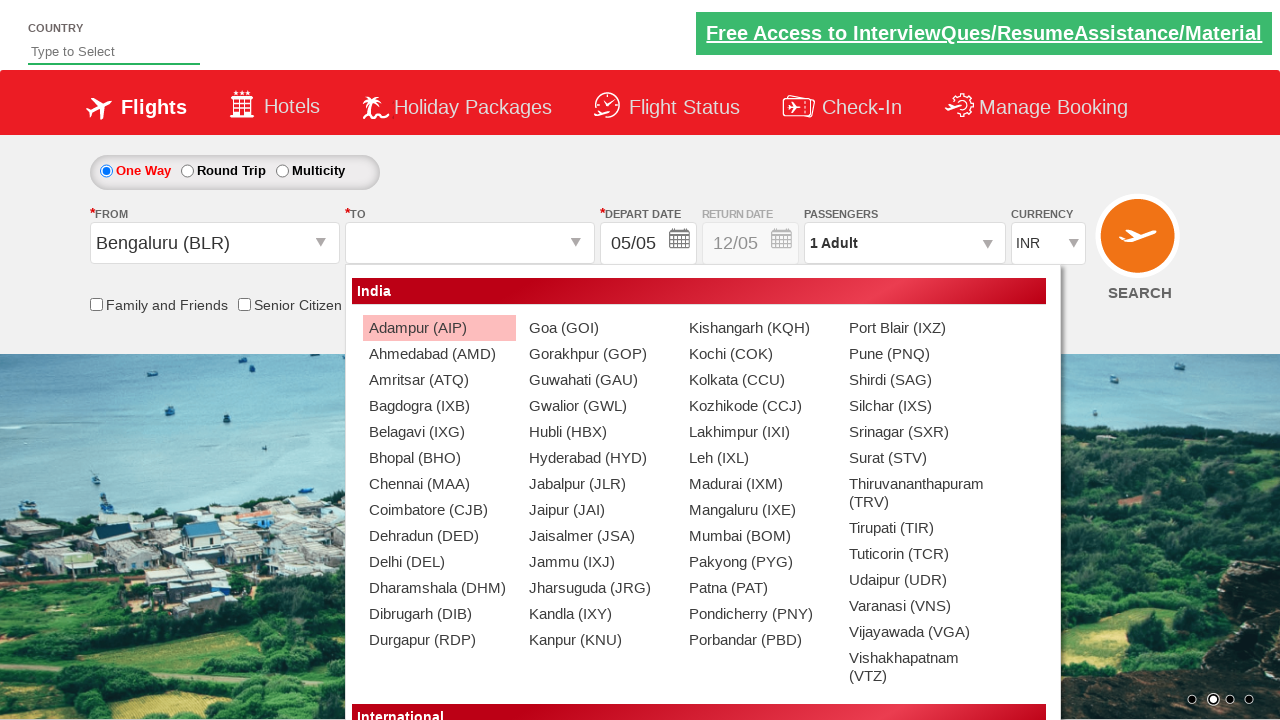

Selected Chennai (MAA) as destination city at (439, 484) on xpath=//div[@id='glsctl00_mainContent_ddl_destinationStation1_CTNR']//a[@value='
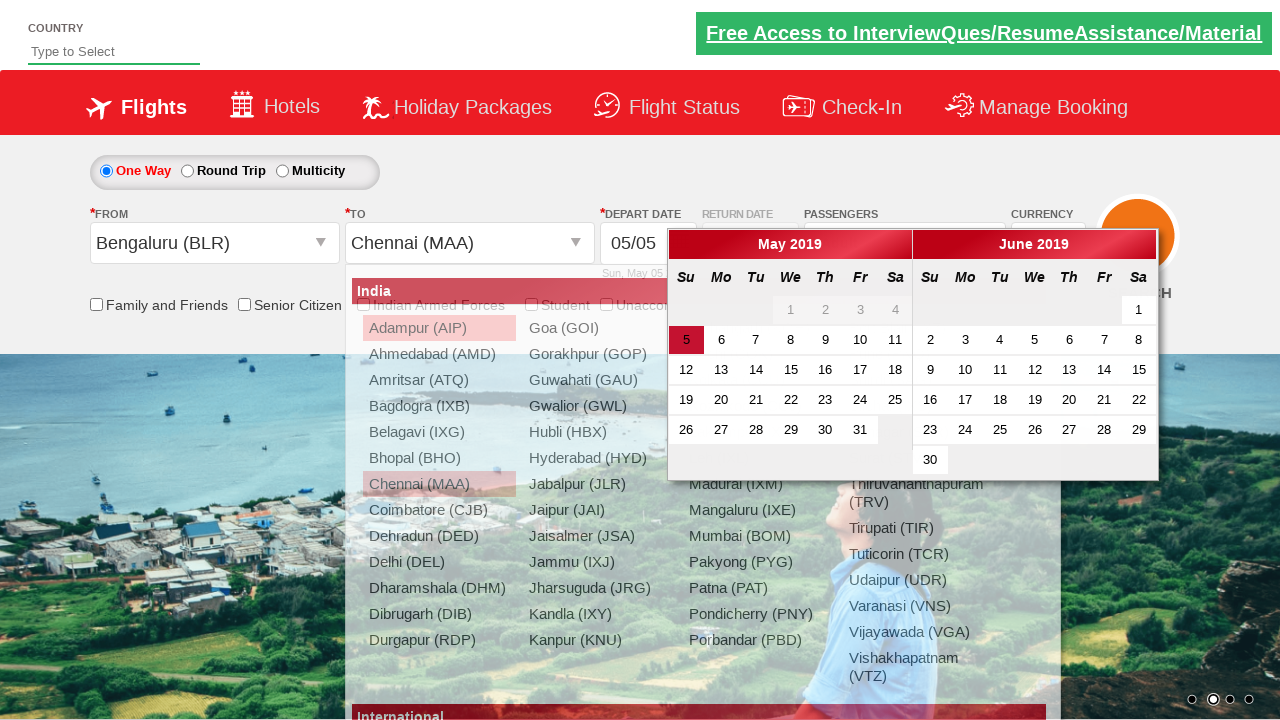

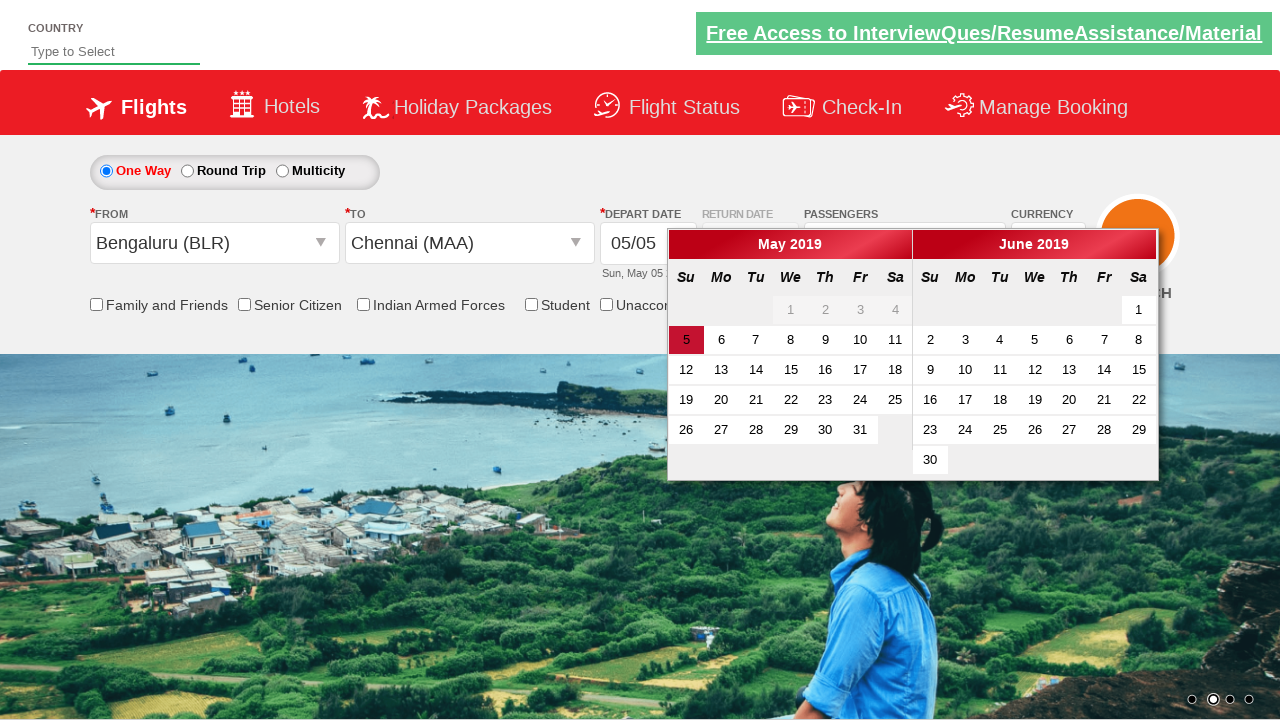